Tests JavaScript confirm alert handling by clicking a button to trigger the alert and then accepting it

Starting URL: https://the-internet.herokuapp.com/javascript_alerts

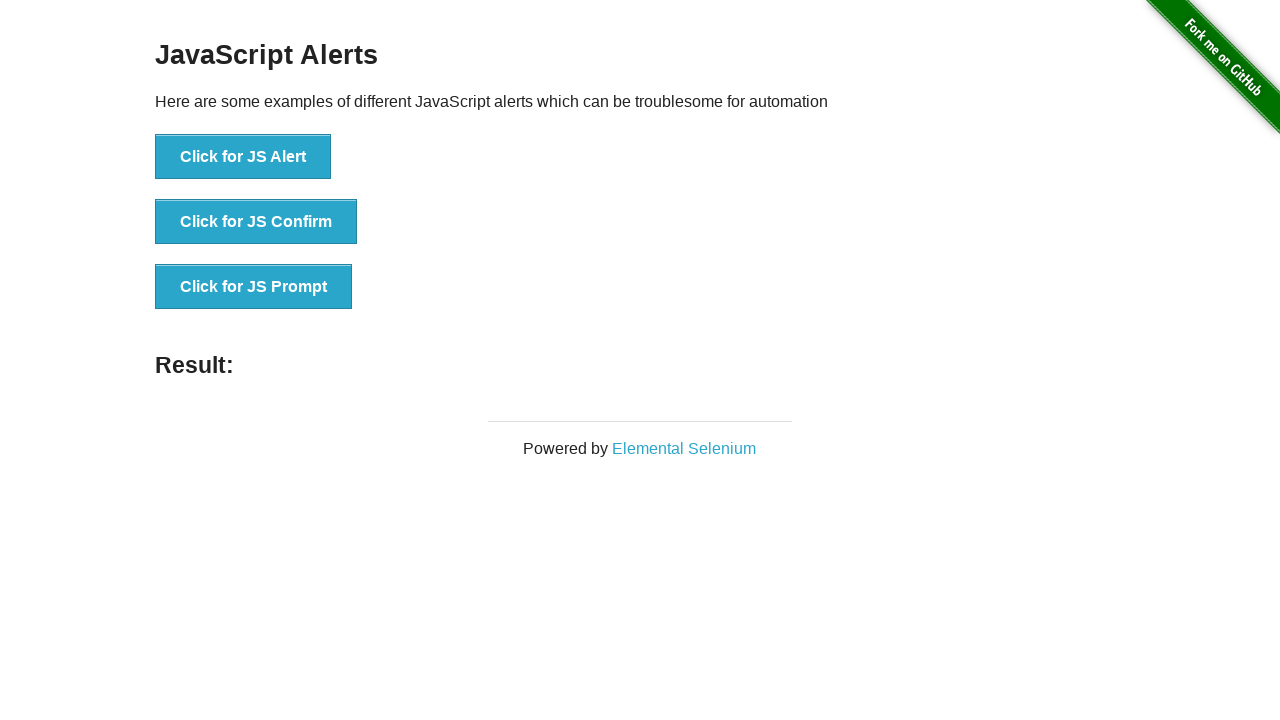

Clicked the 'Click for JS Confirm' button to trigger the JavaScript confirm alert at (256, 222) on xpath=//button[normalize-space()='Click for JS Confirm']
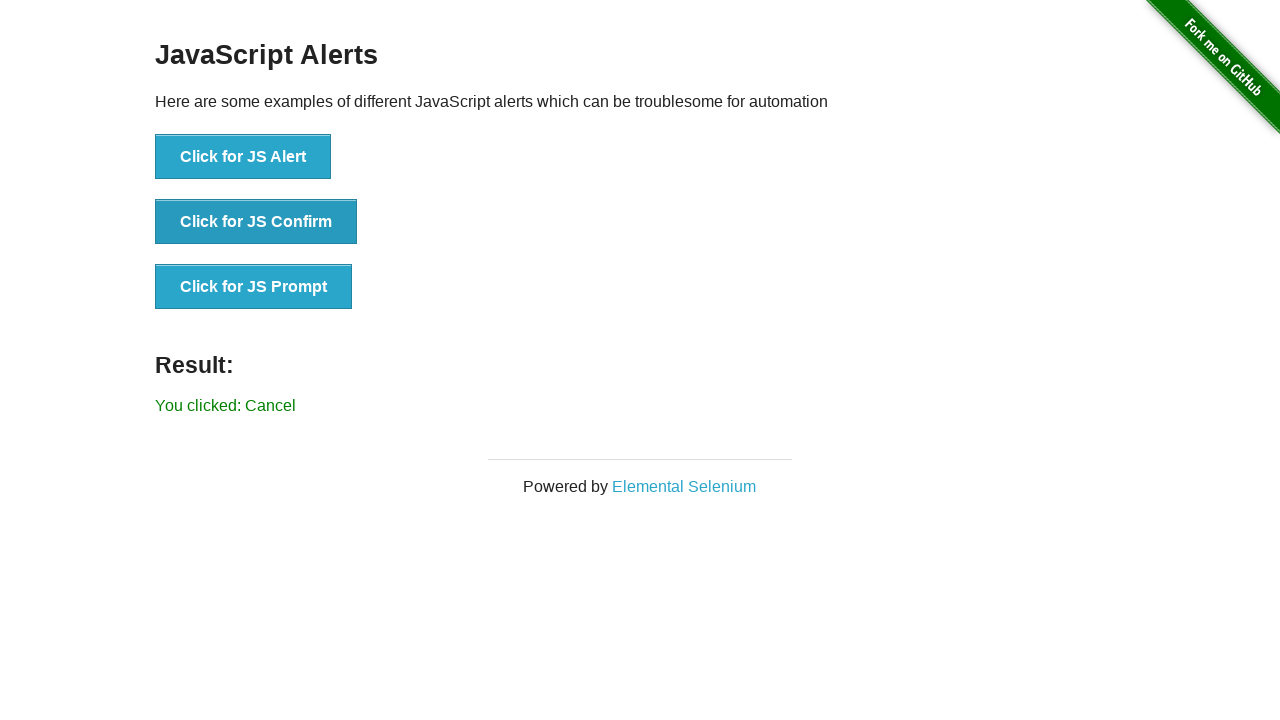

Registered dialog handler to accept confirm alerts
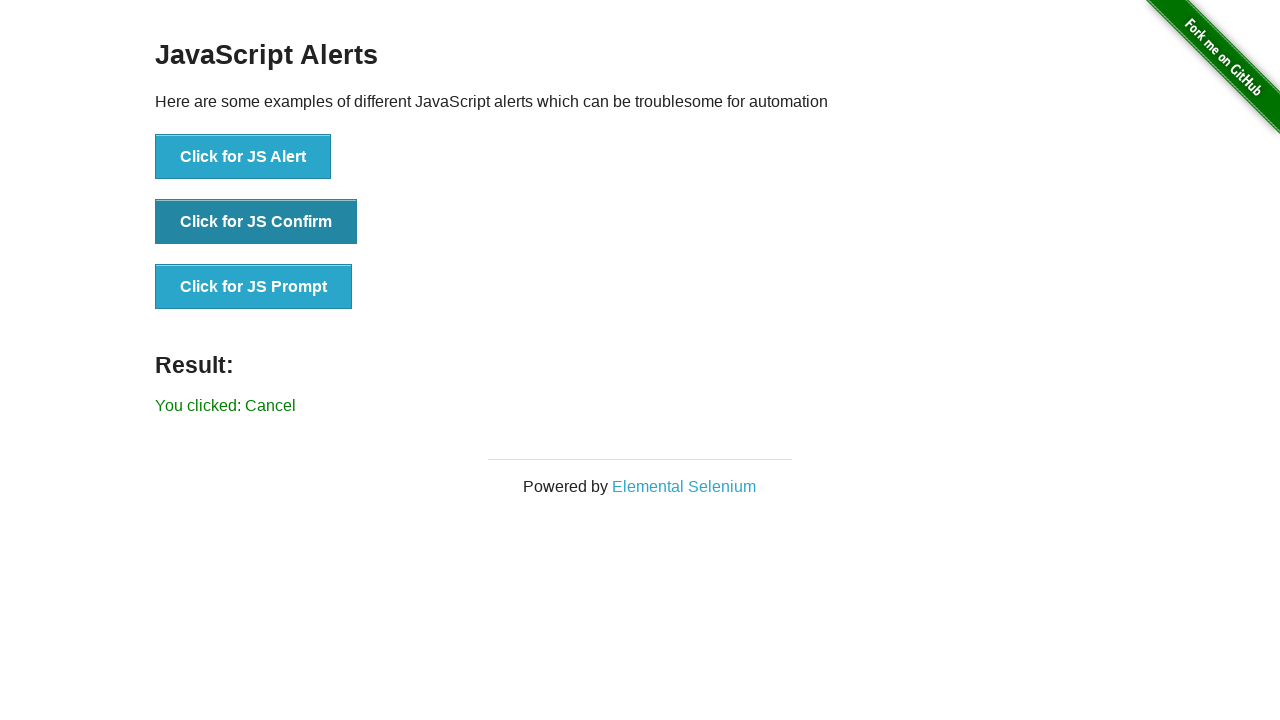

Clicked the 'Click for JS Confirm' button again to trigger and handle the confirm dialog at (256, 222) on xpath=//button[normalize-space()='Click for JS Confirm']
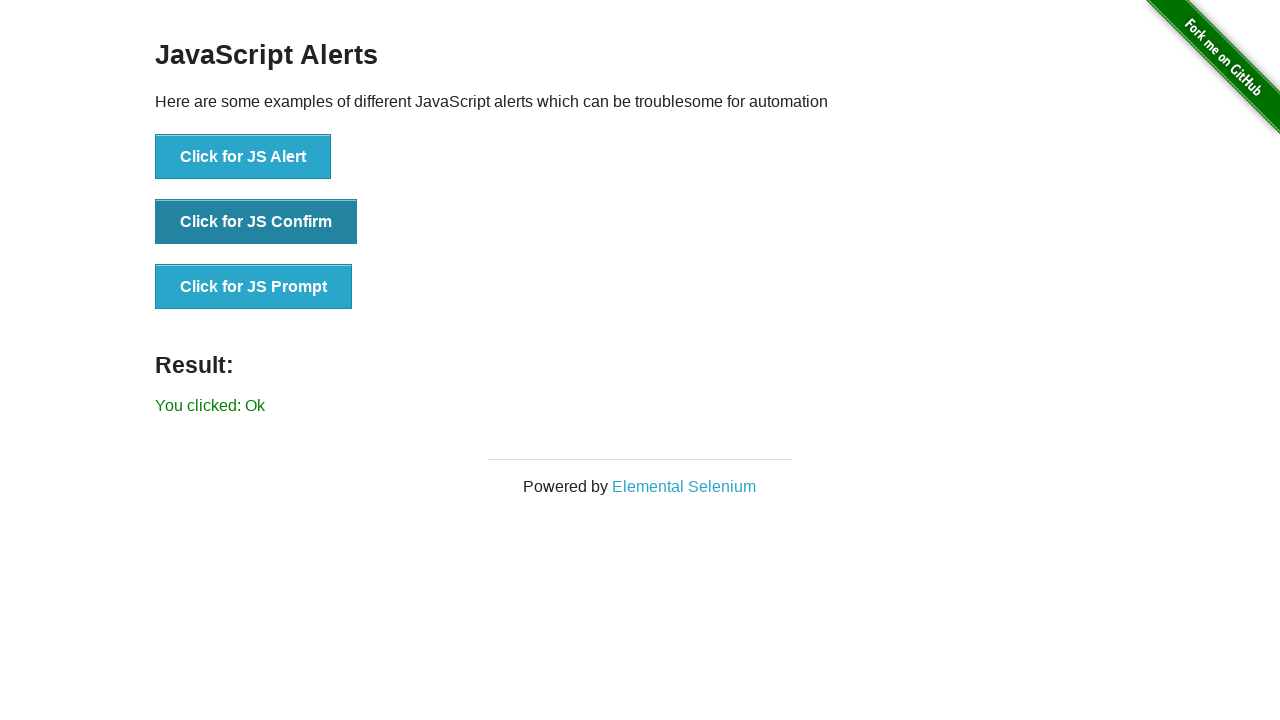

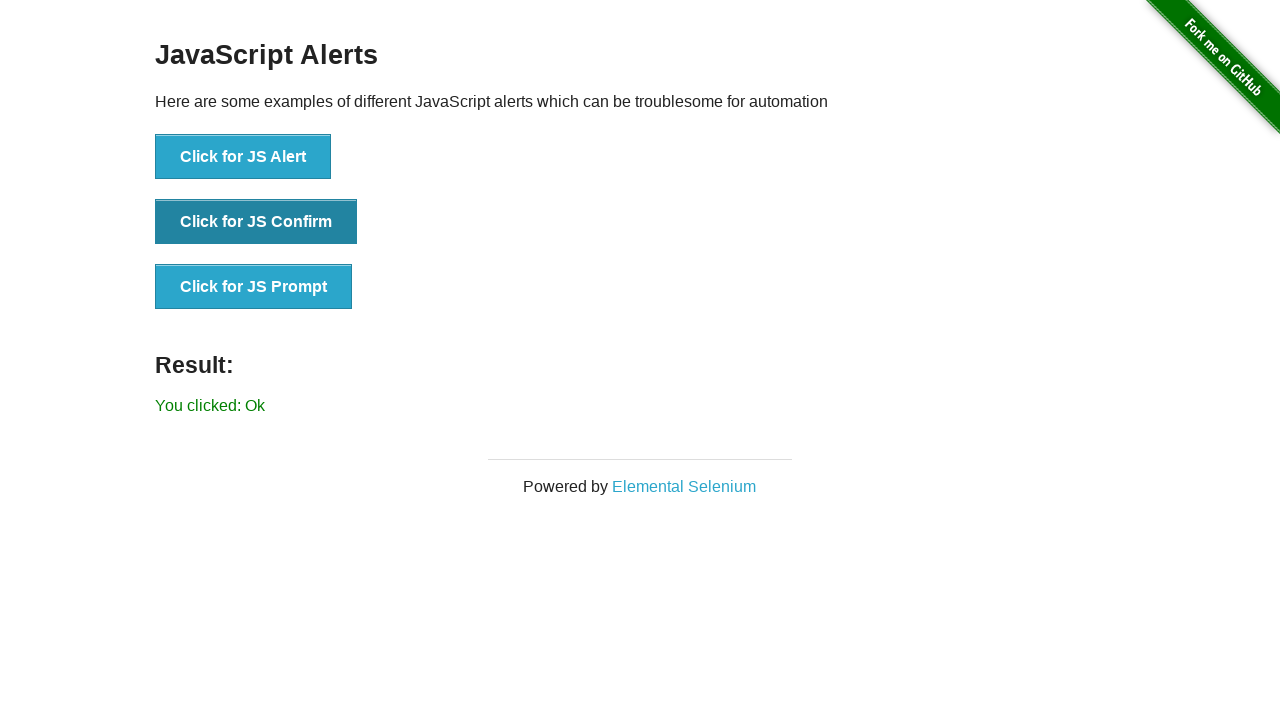